Tests clicking a radio button element and verifying that the selection is displayed correctly with "Yes" text

Starting URL: https://demoqa.com/elements

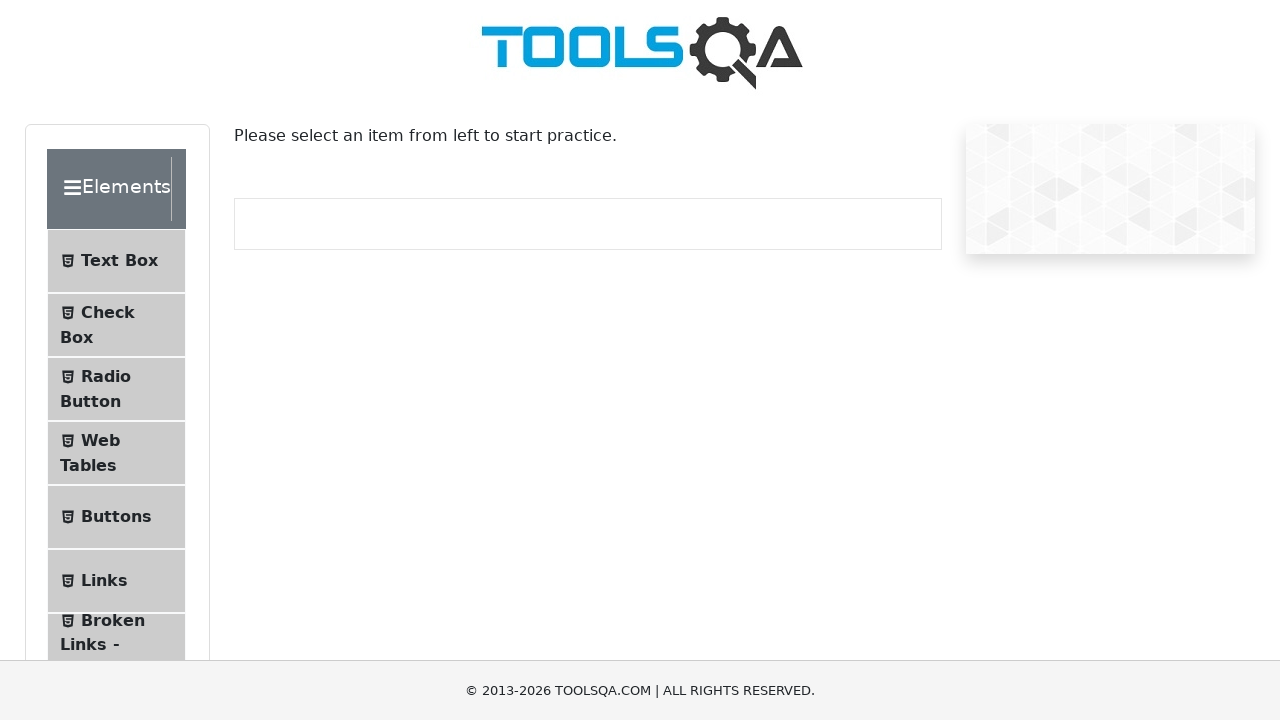

Clicked on the Radio Button menu item at (116, 389) on #item-2
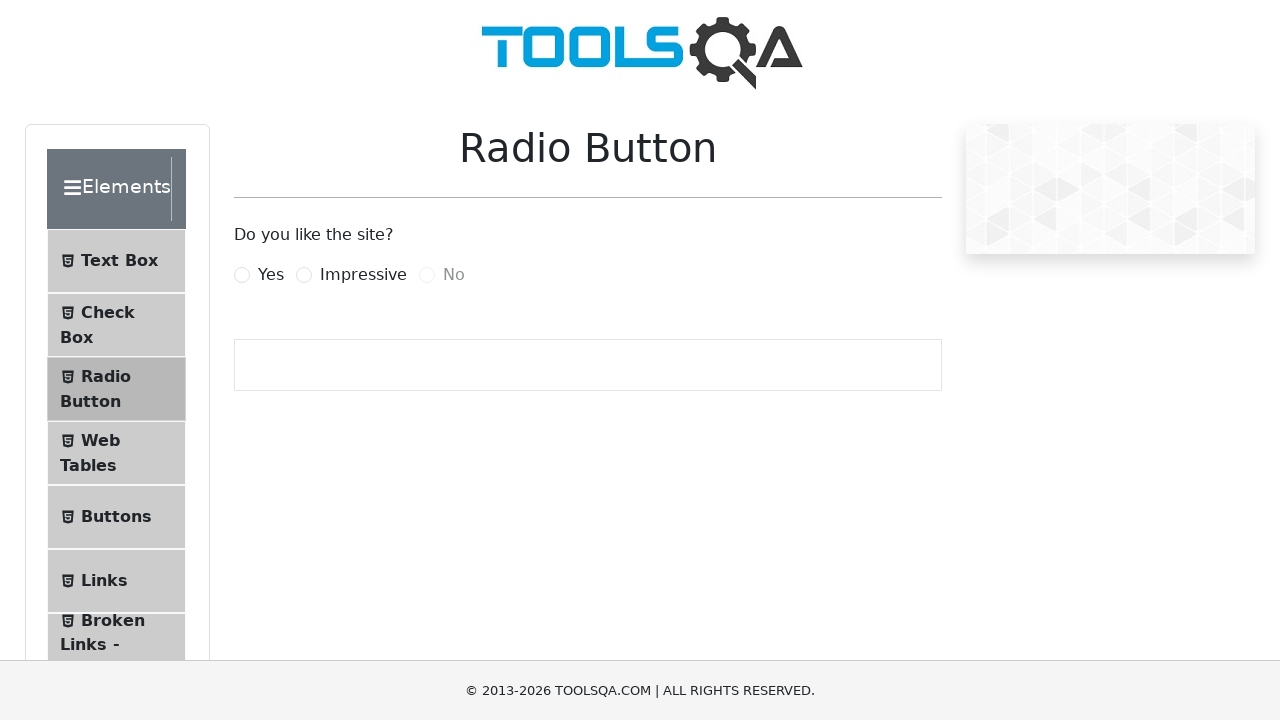

Clicked the Yes radio button using JavaScript
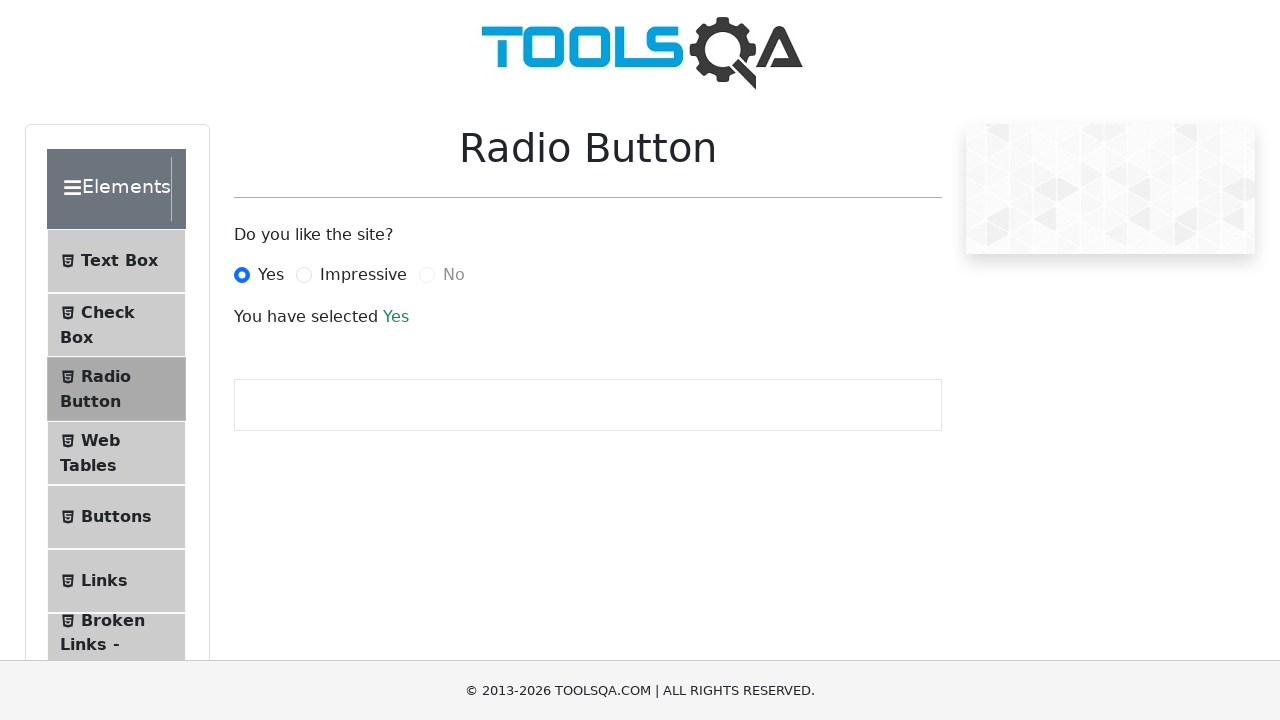

Success text element loaded
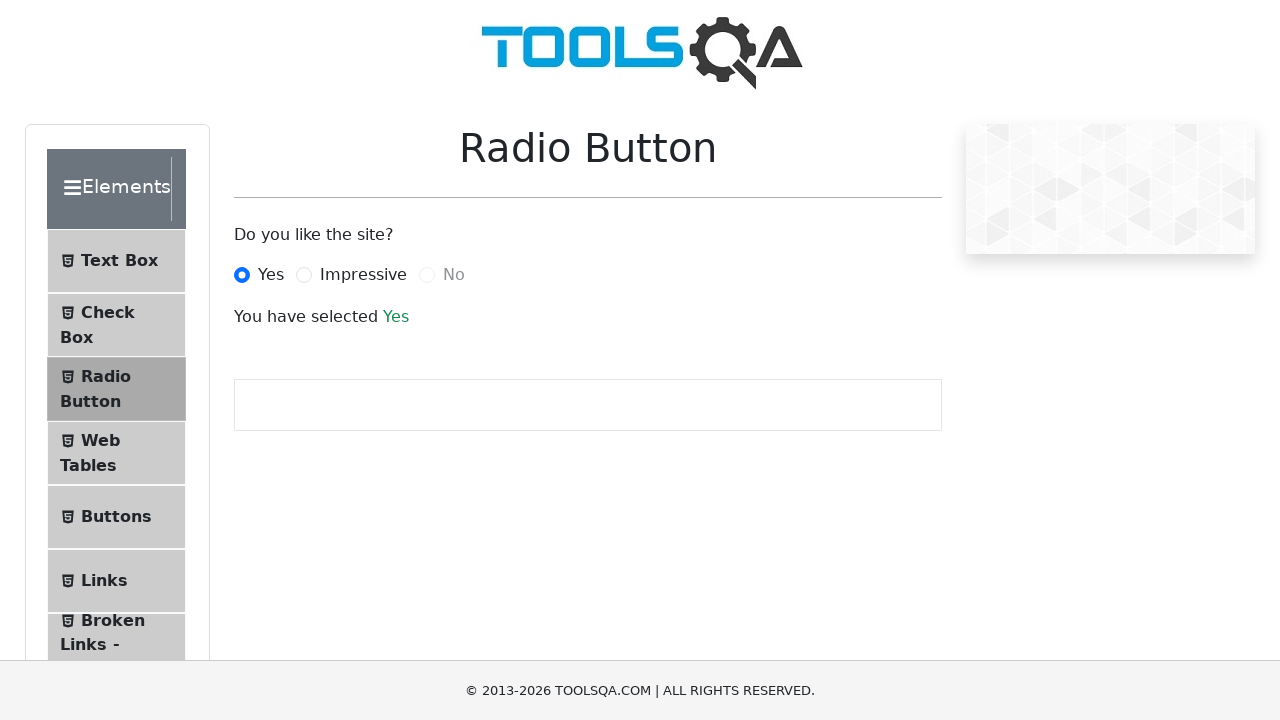

Verified that 'Yes' text is displayed in success message
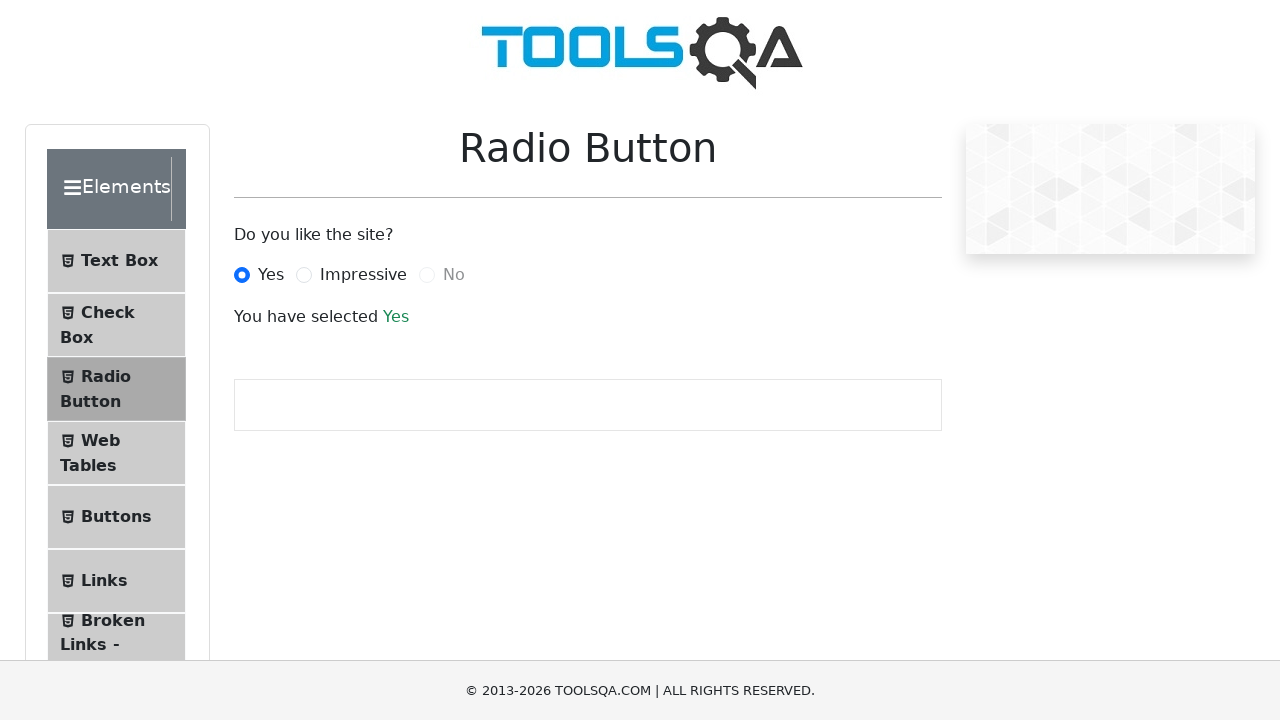

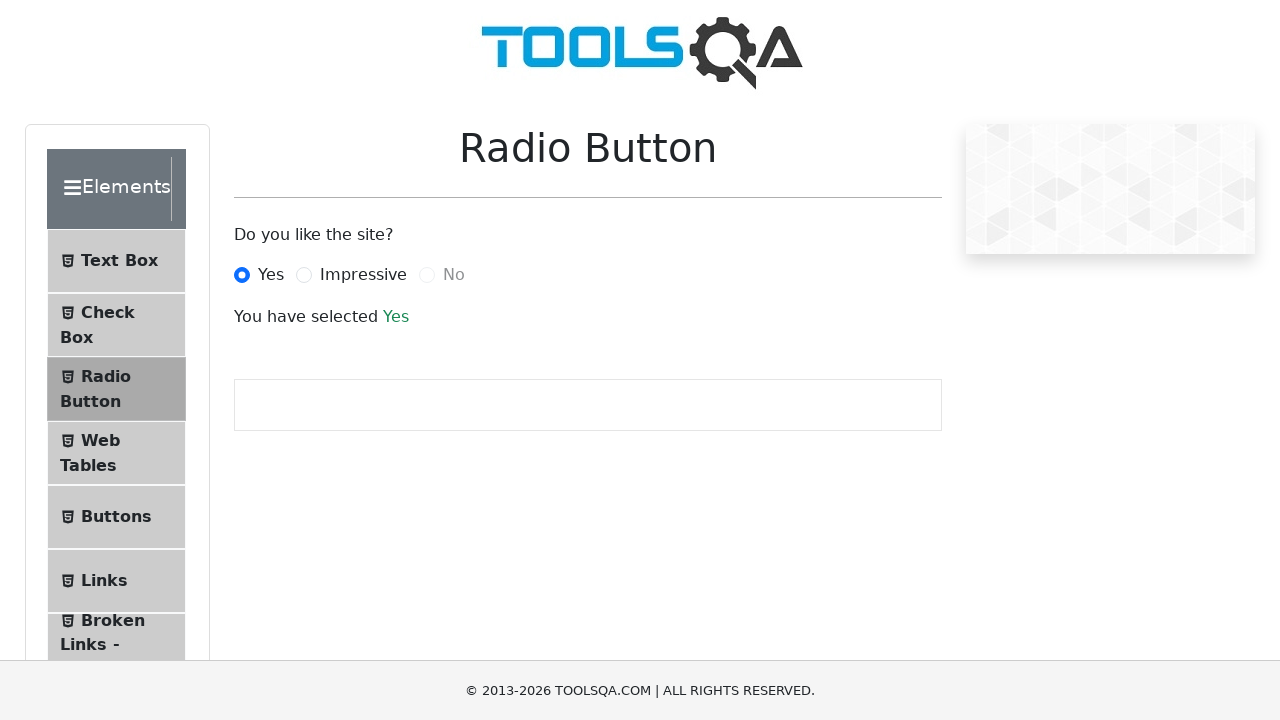